Tests browser navigation commands by clicking on tutorials link, using back/forward navigation, and refreshing the page

Starting URL: https://www.w3schools.com/

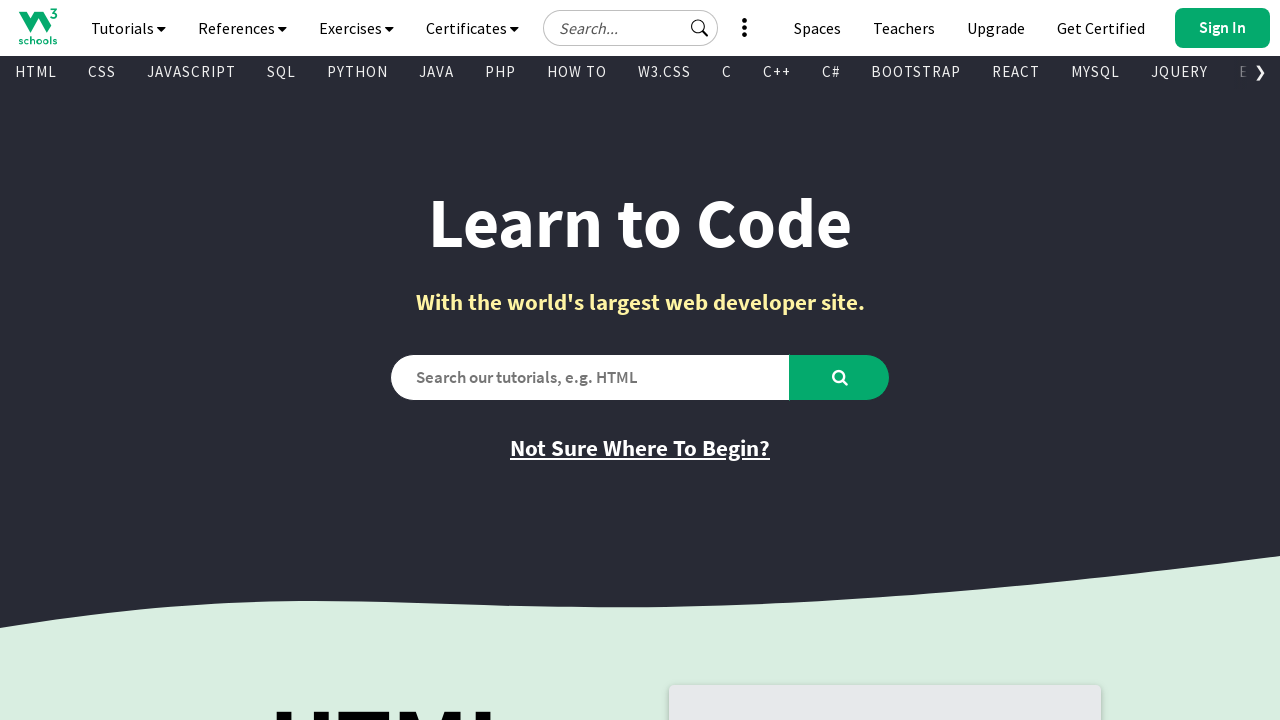

Clicked on tutorials navigation button at (128, 28) on xpath=//a[@id='navbtn_tutorials']
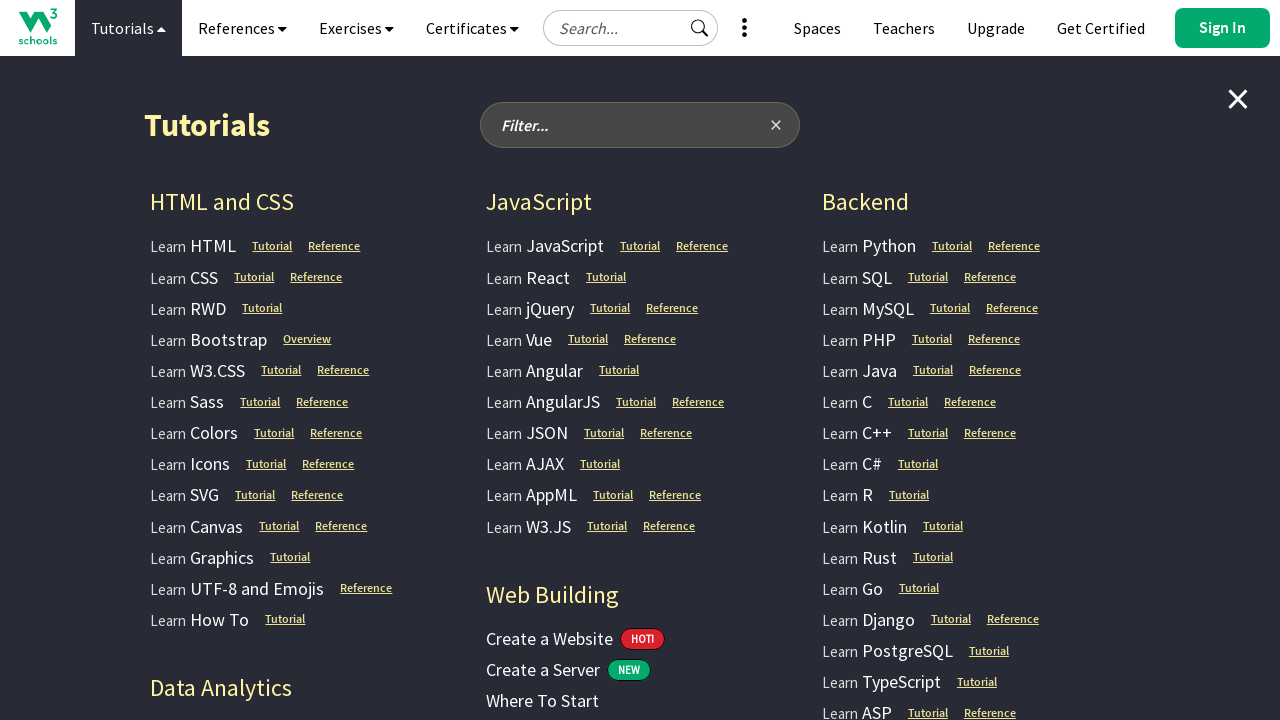

Navigated back to home page
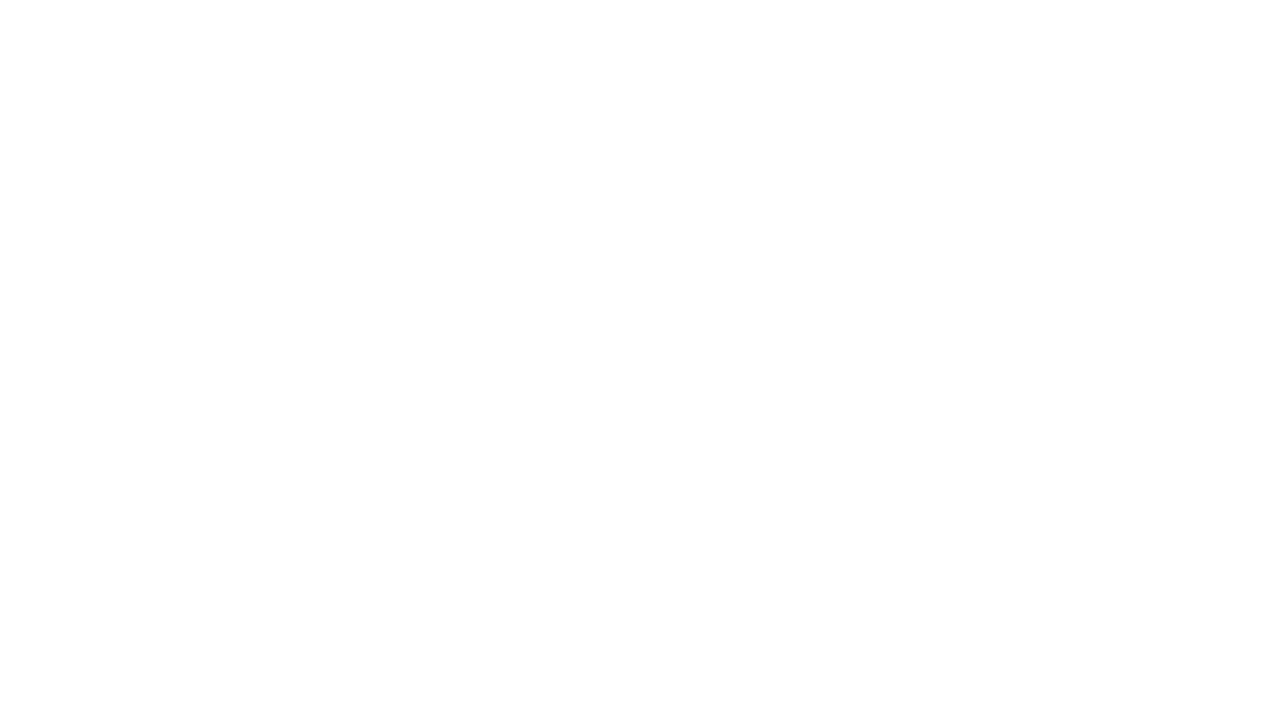

Navigated forward to tutorials page
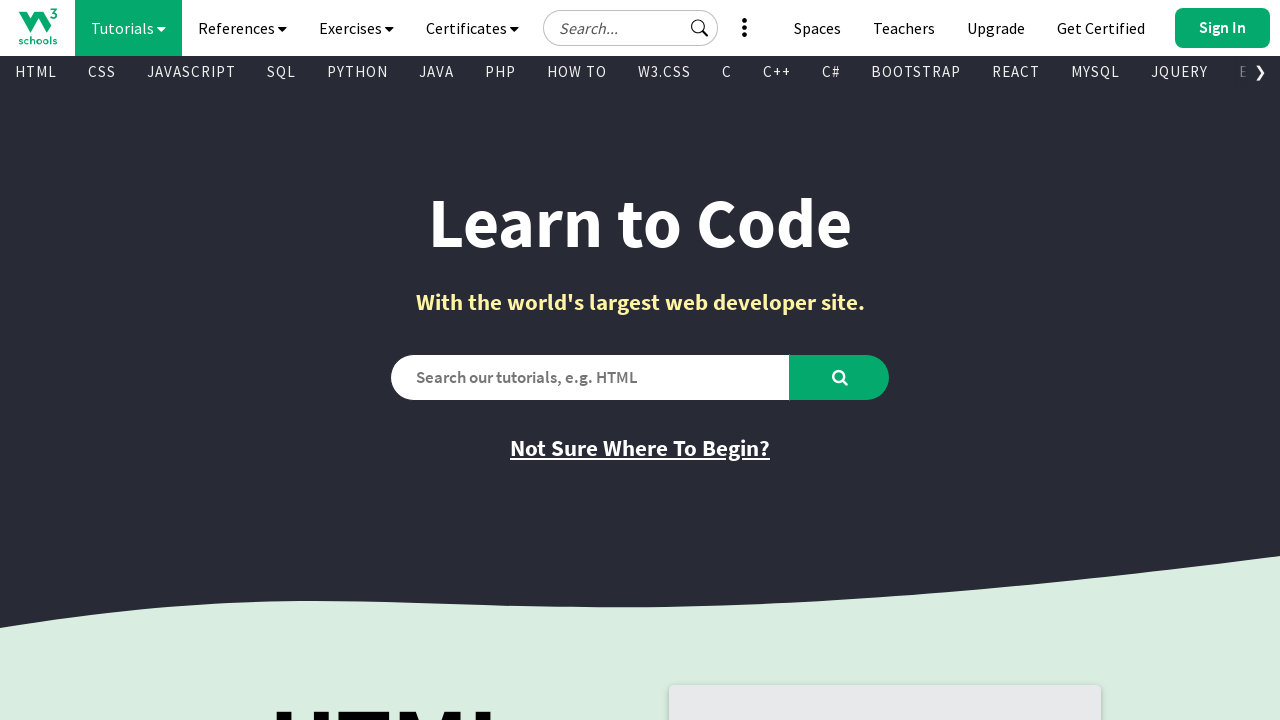

Navigated directly to https://www.w3schools.com/
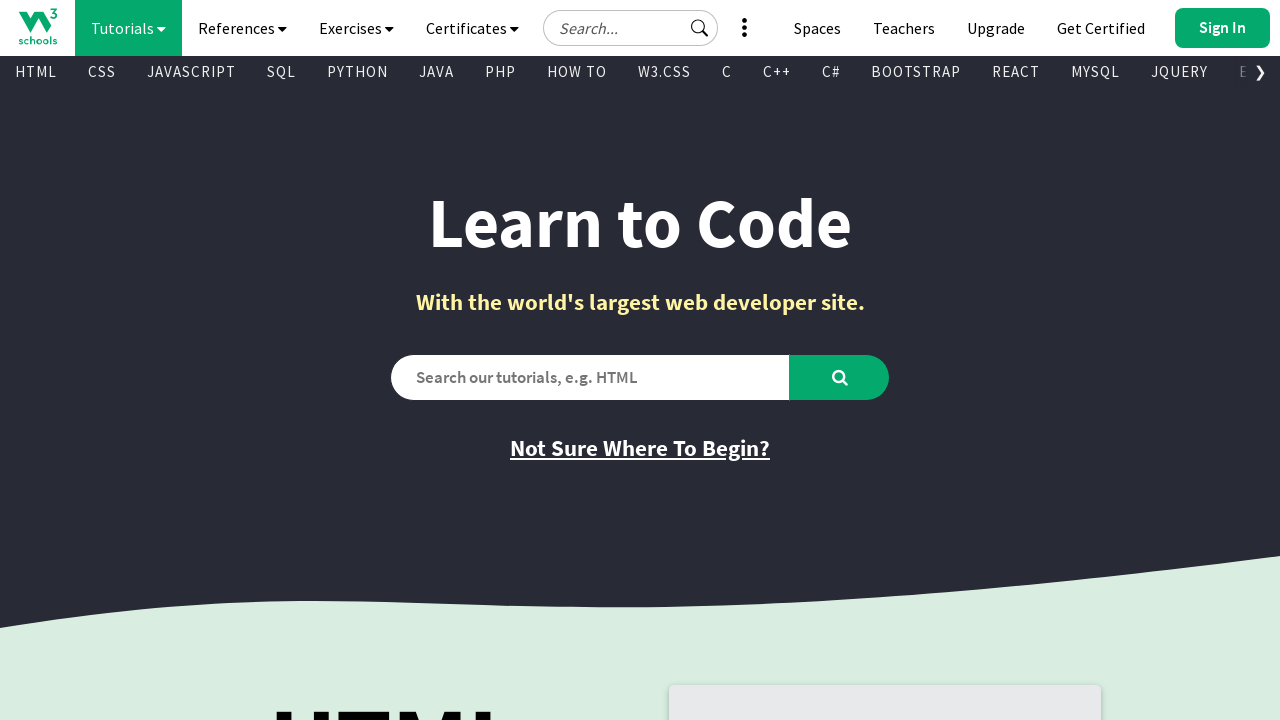

Refreshed the page
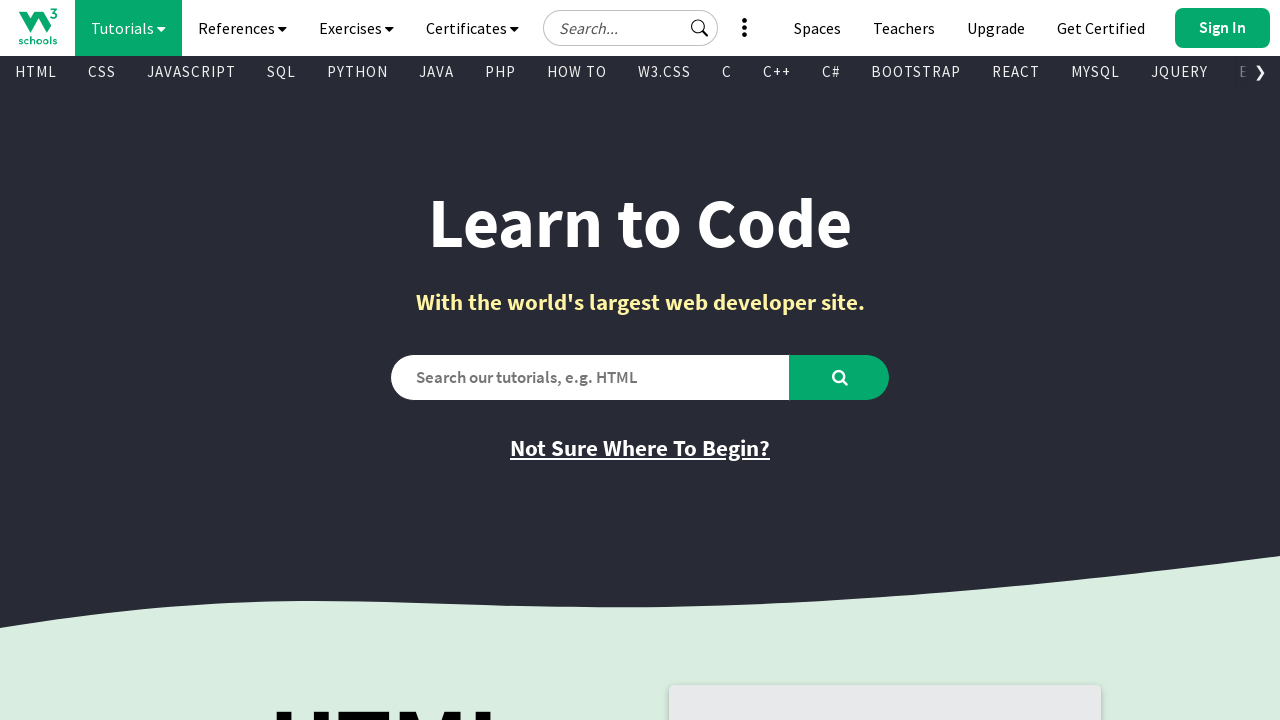

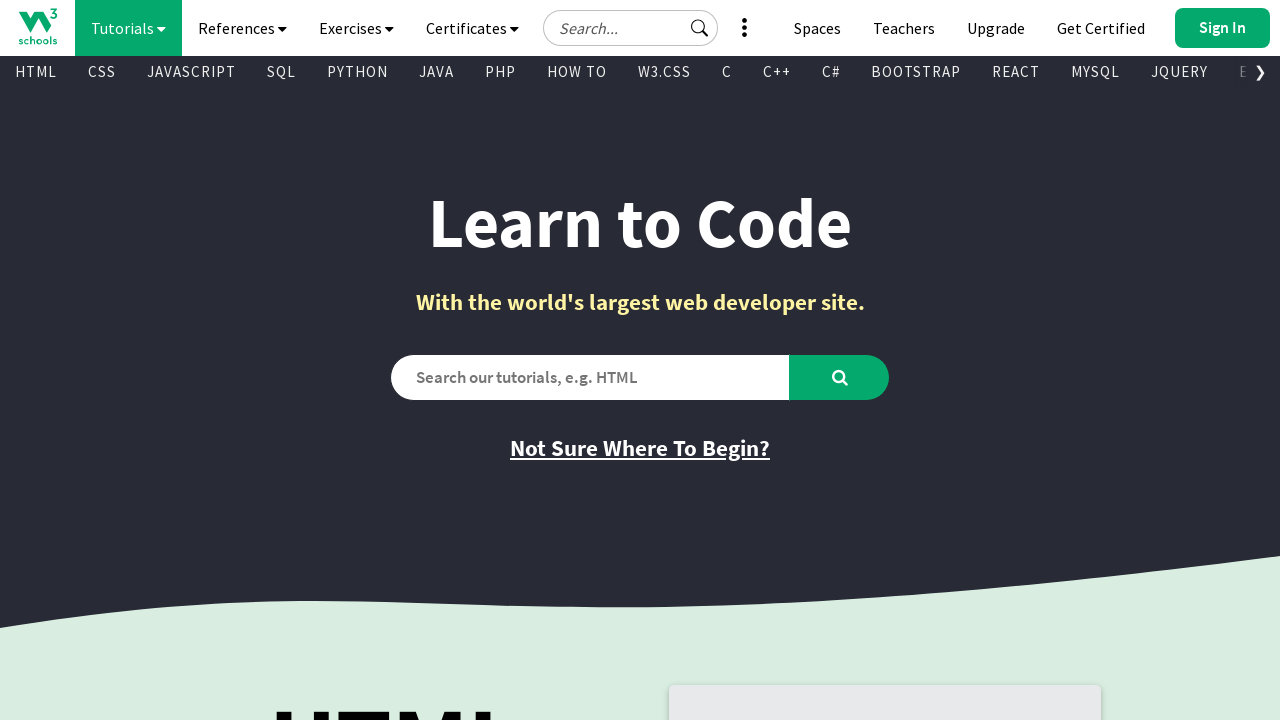